Tests dropdown selection by selecting an option using index position

Starting URL: https://automationtesting.co.uk/dropdown.html

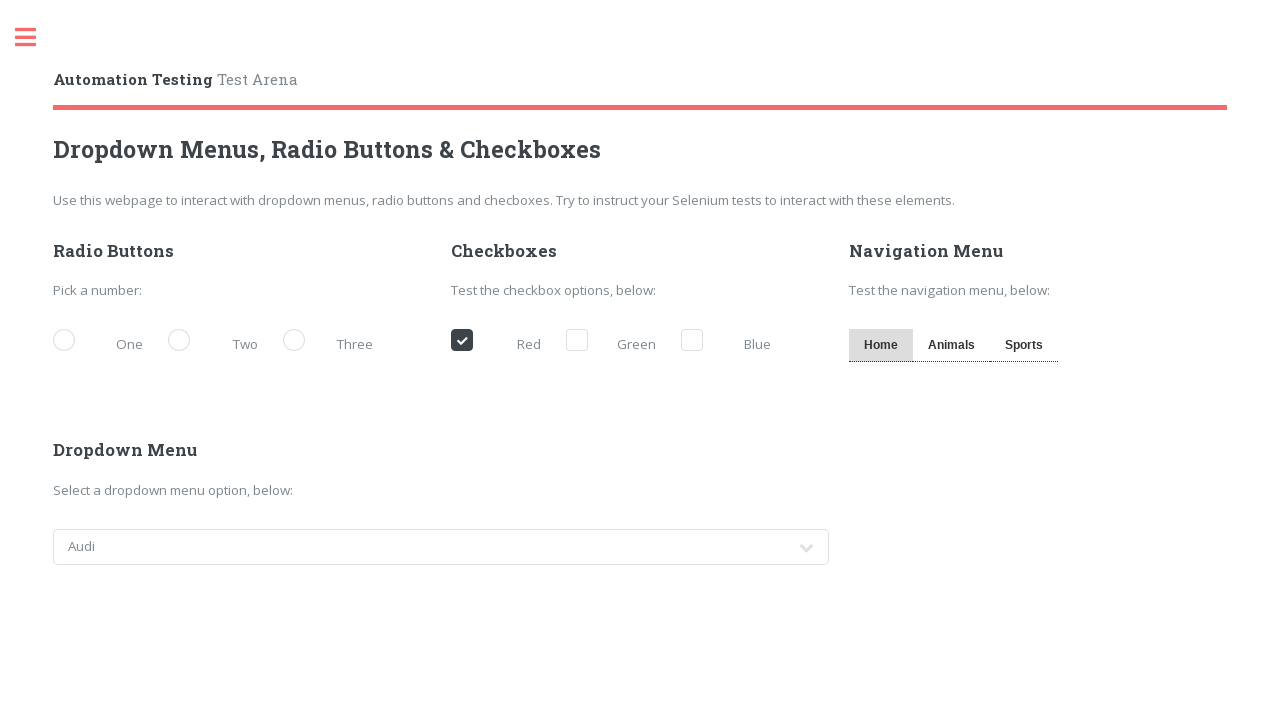

Navigated to dropdown test page
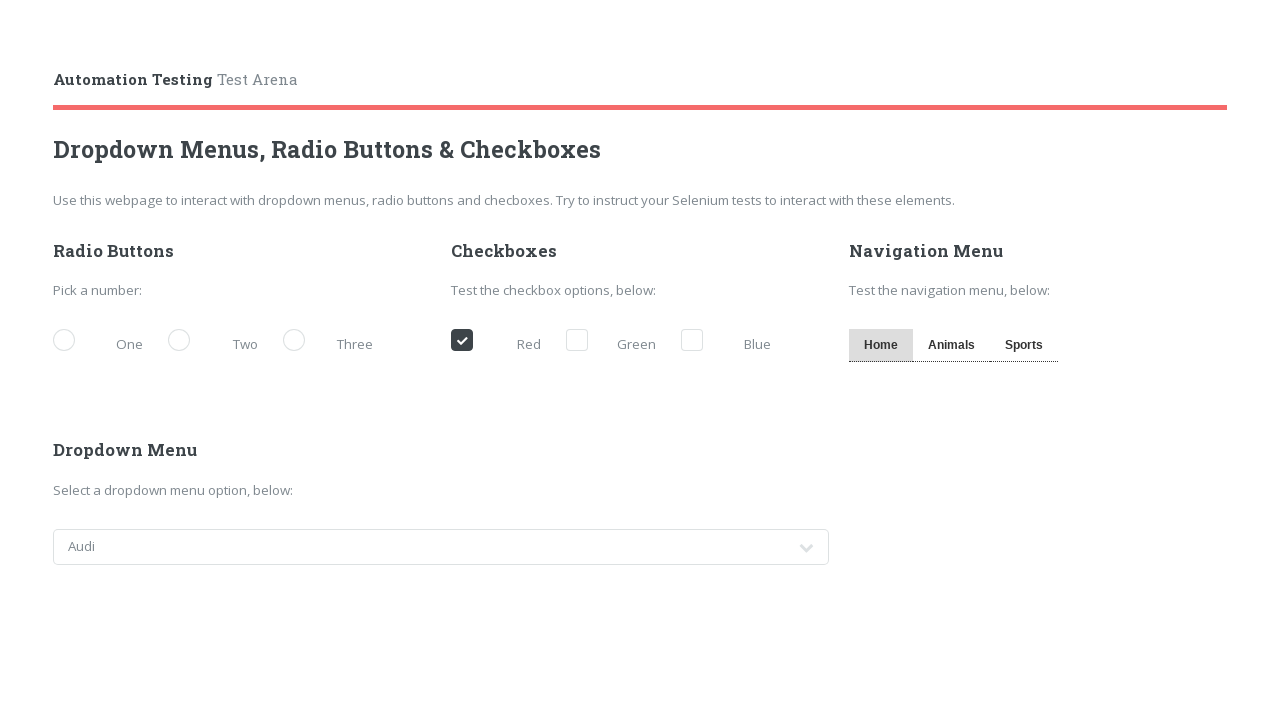

Selected option at index 3 in the dropdown on #cars
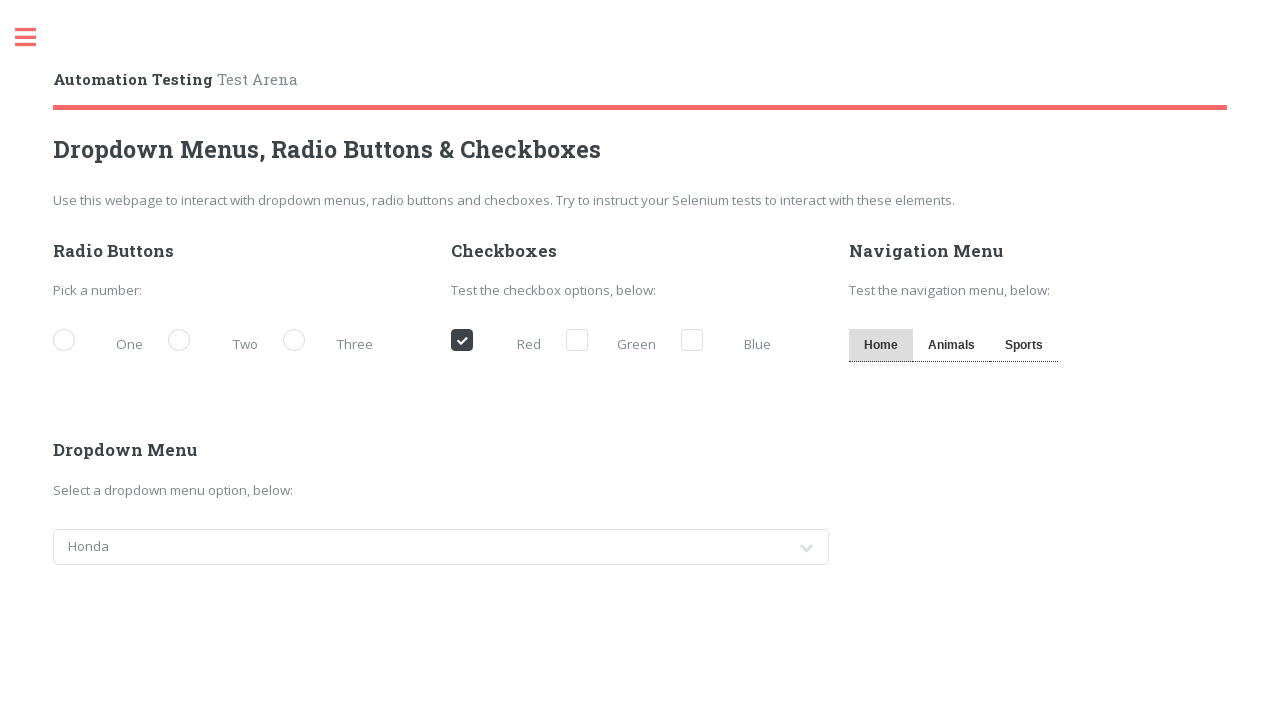

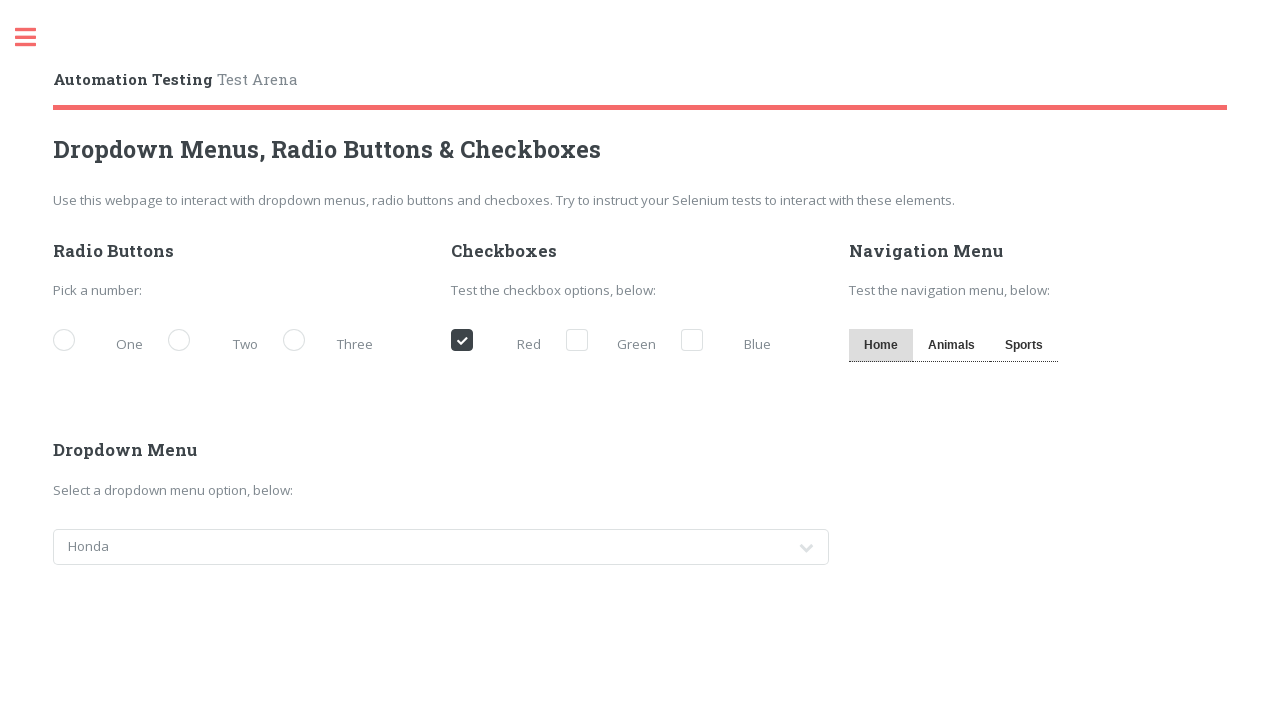